Tests SpiceJet flight booking form by selecting origin/destination cities, dates, passenger counts, and various options like round trip and currency selection

Starting URL: https://book.spicejet.com/

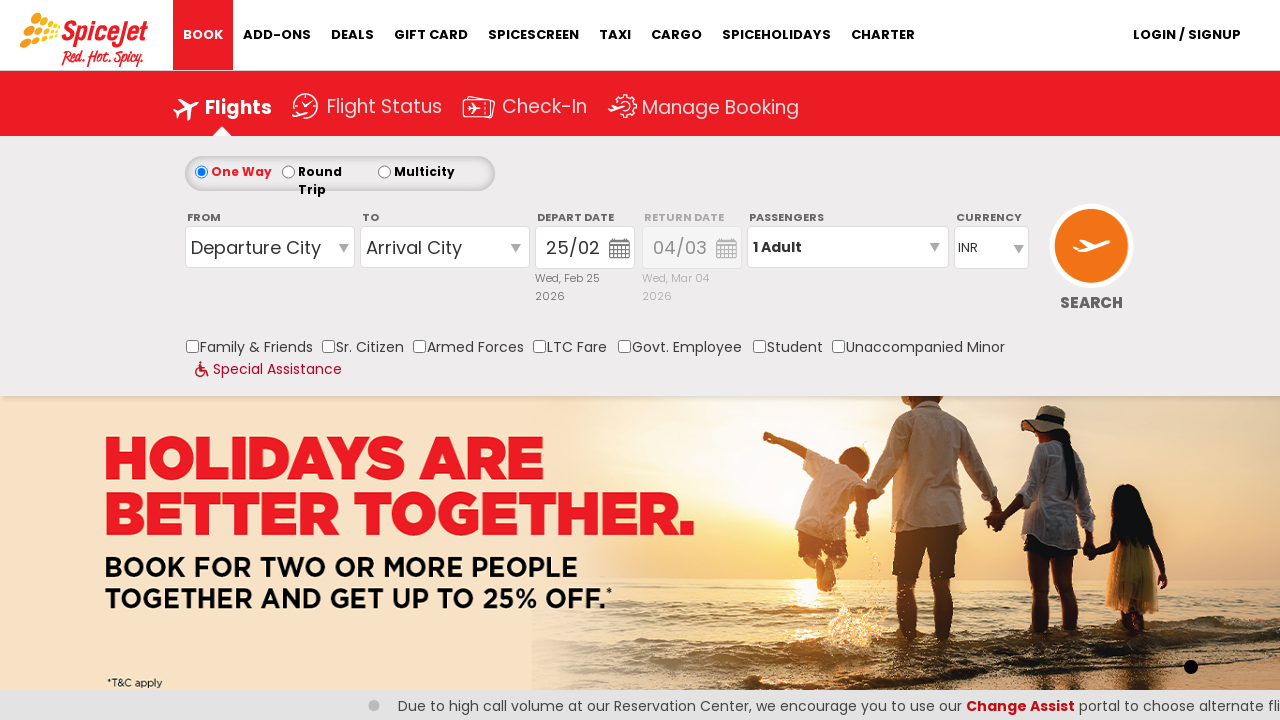

Clicked origin station search field at (270, 247) on #ControlGroupSearchView_AvailabilitySearchInputSearchVieworiginStation1_CTXT
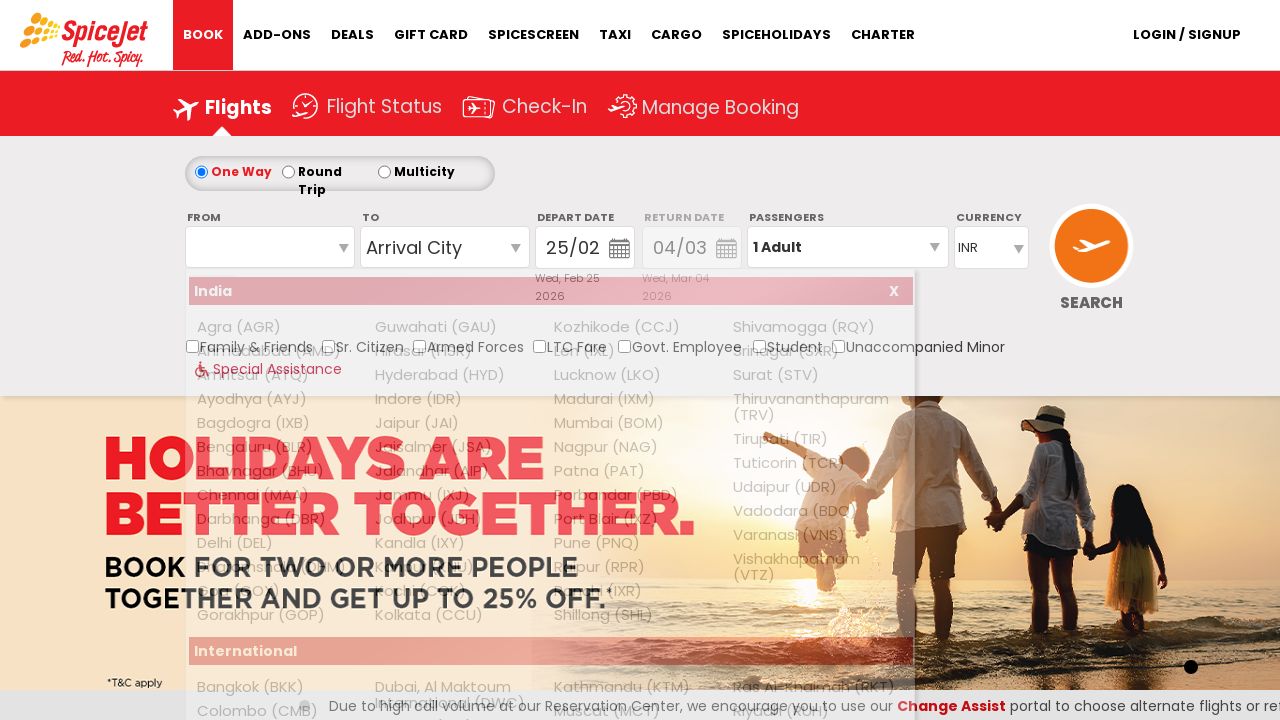

Selected origin city - Cochin (COK) at (456, 591) on (//a[@value='COK'])[1]
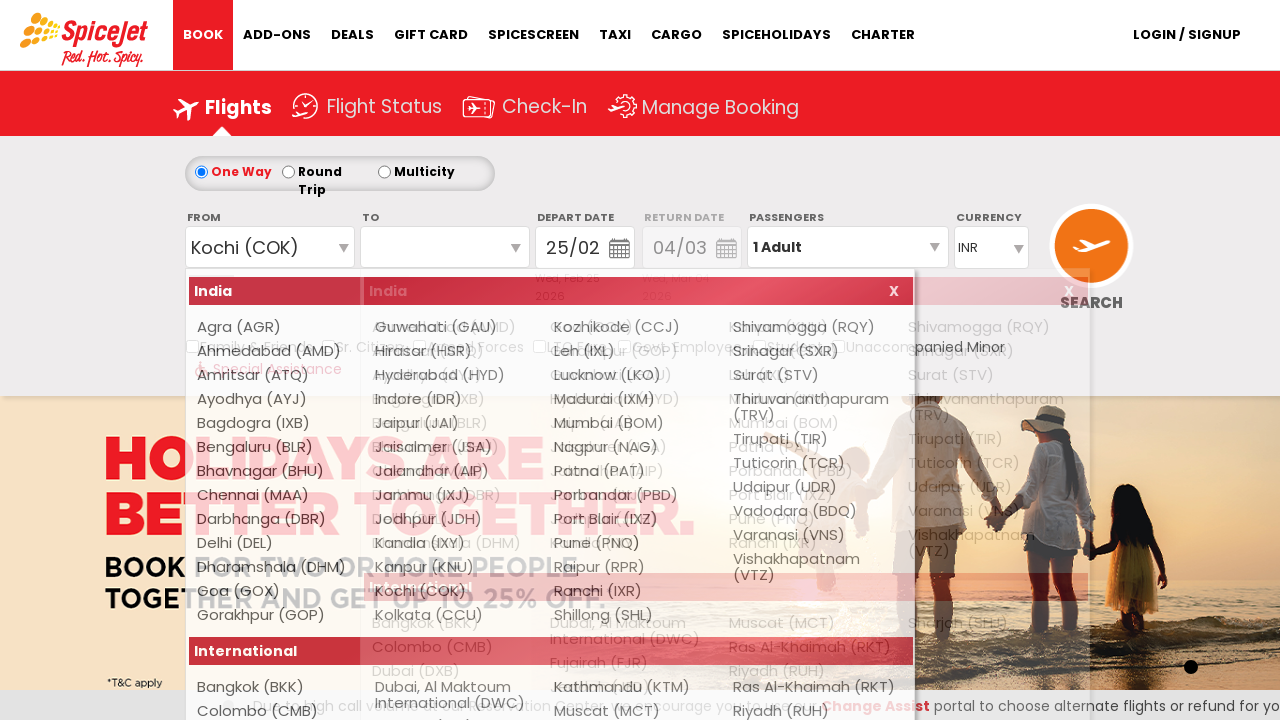

Selected destination city - Chennai (MAA) at (453, 471) on (//a[@value='MAA'])[2]
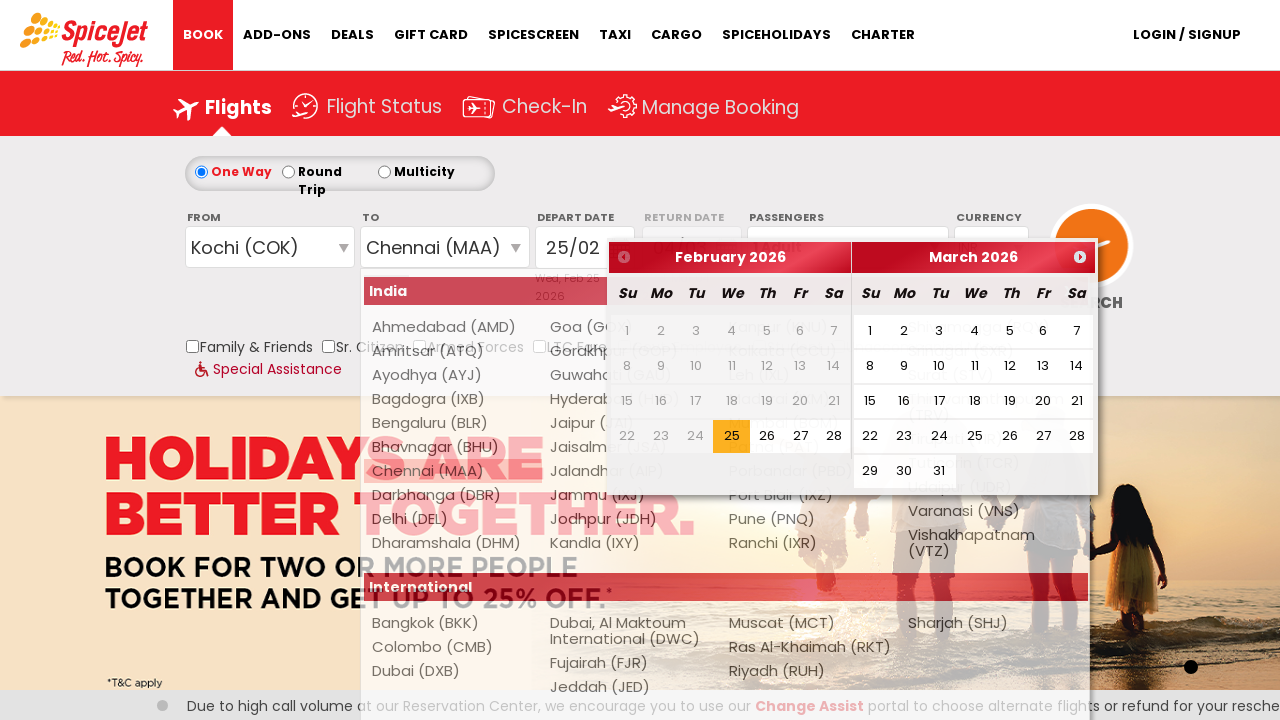

Waited 2 seconds for calendar to load
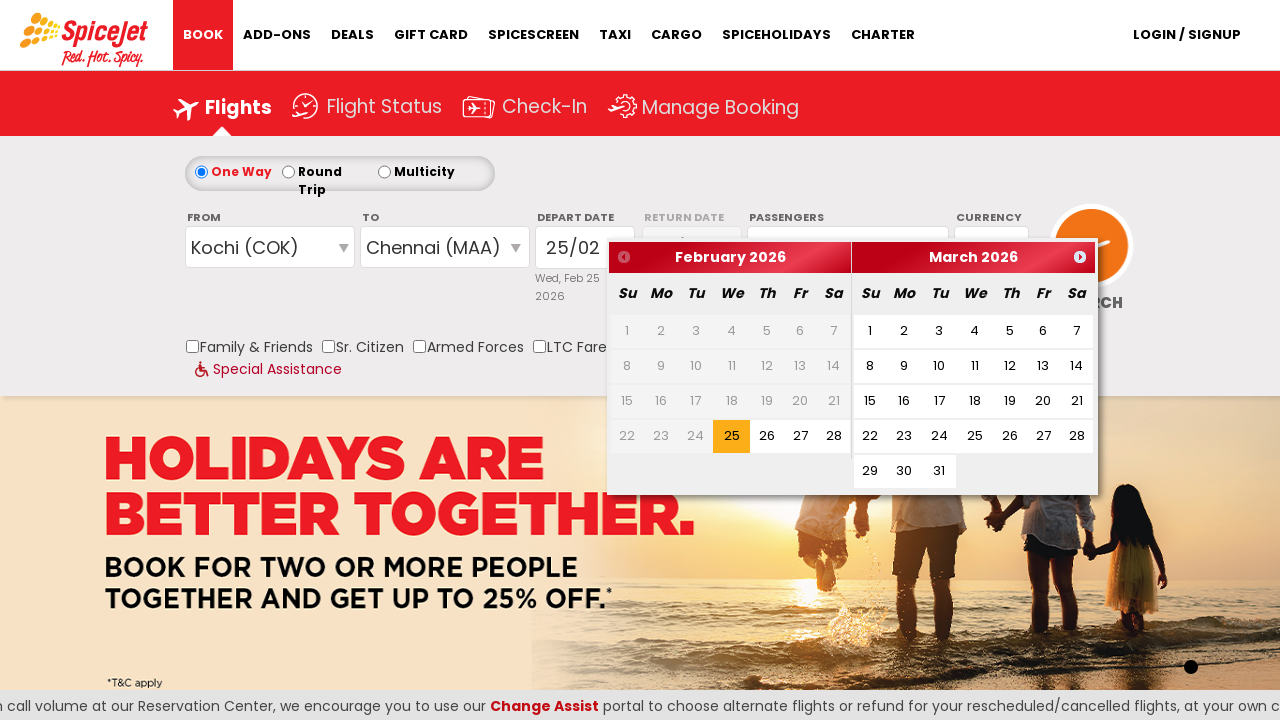

Selected date from calendar at (732, 436) on .ui-state-default.ui-state-highlight.ui-state-active
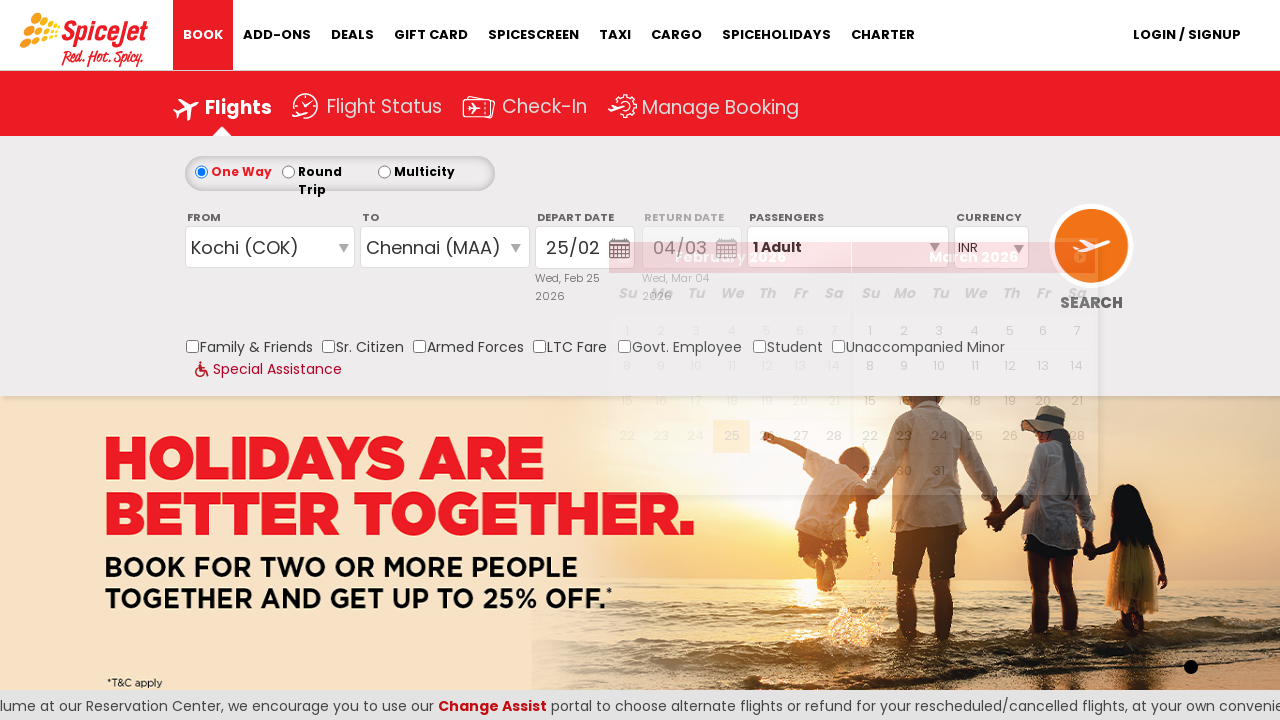

Checked Family and Friends checkbox at (192, 346) on #ControlGroupSearchView_AvailabilitySearchInputSearchView_FamilyAndFriends
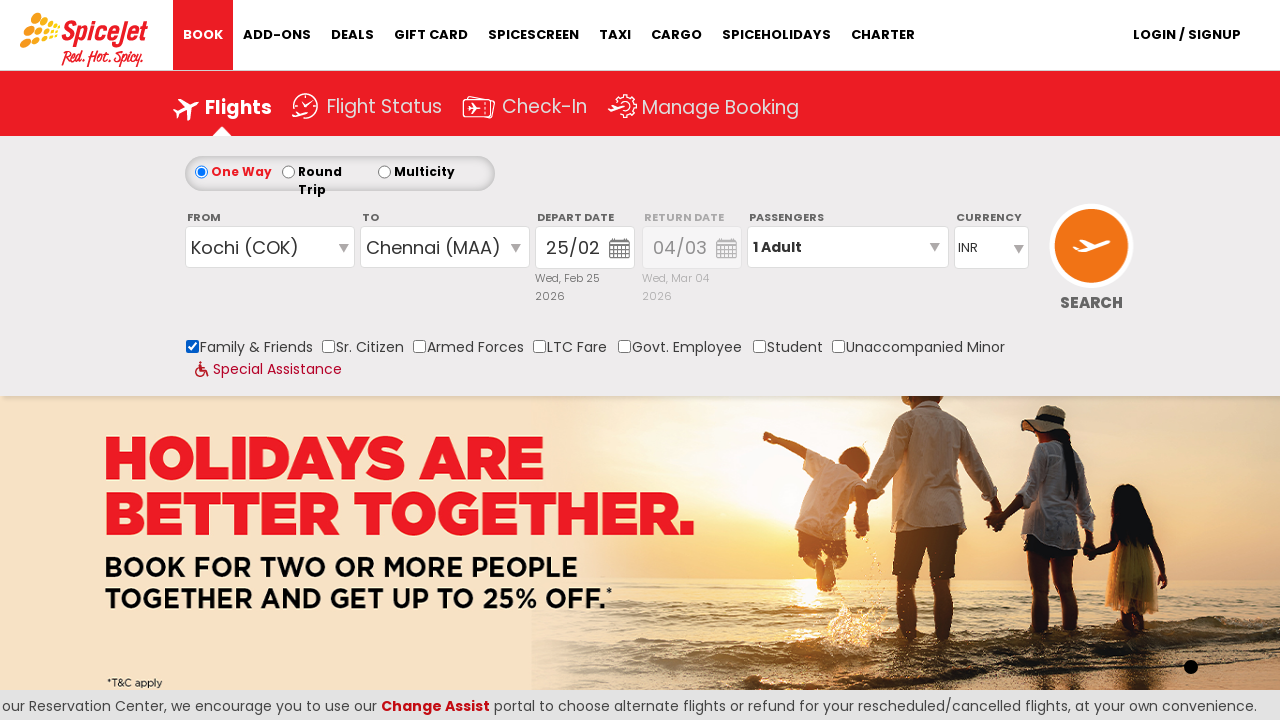

Selected Round Trip option at (288, 172) on #ControlGroupSearchView_AvailabilitySearchInputSearchView_RoundTrip
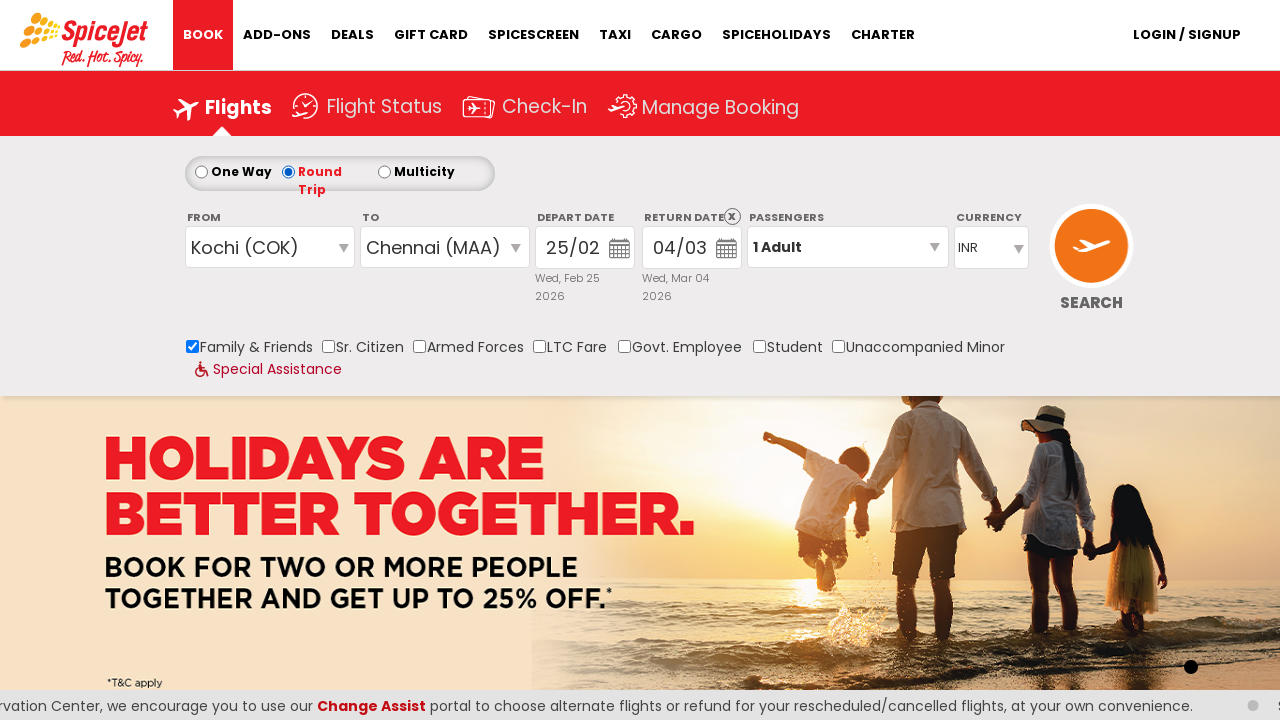

Clicked on passenger info section at (848, 247) on .paxinfo
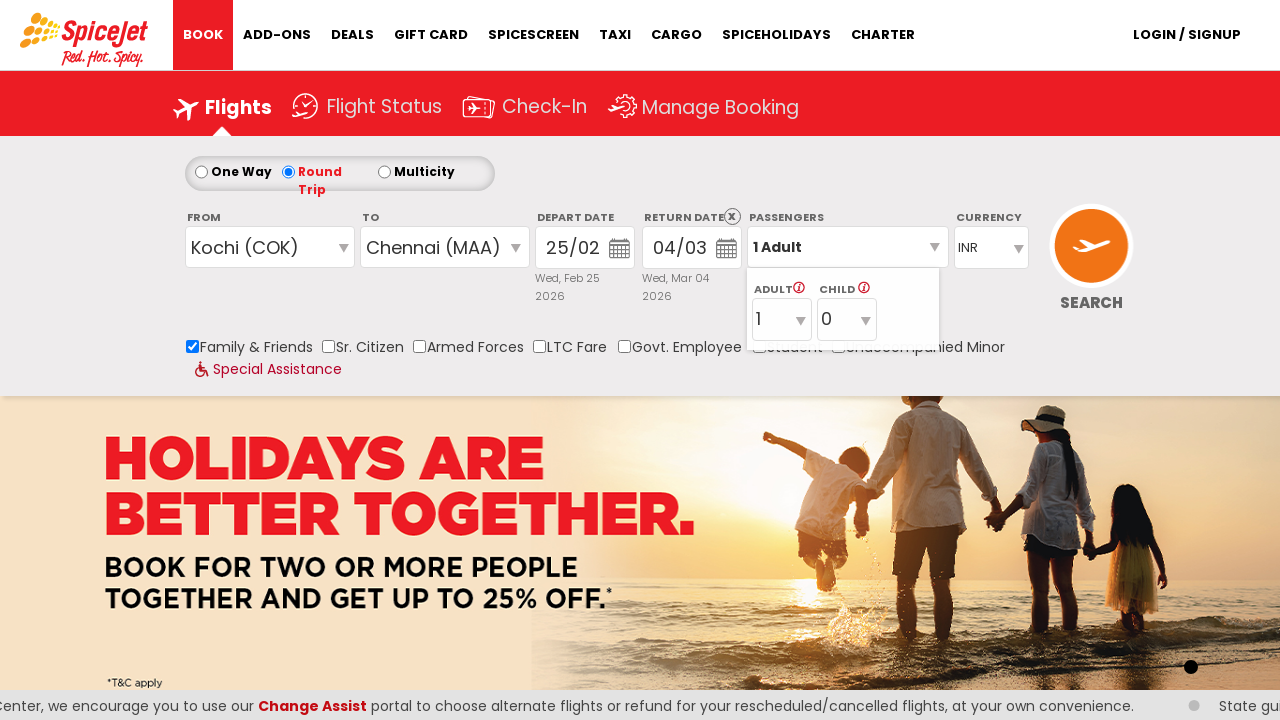

Waited 3 seconds for passenger selection dropdown to load
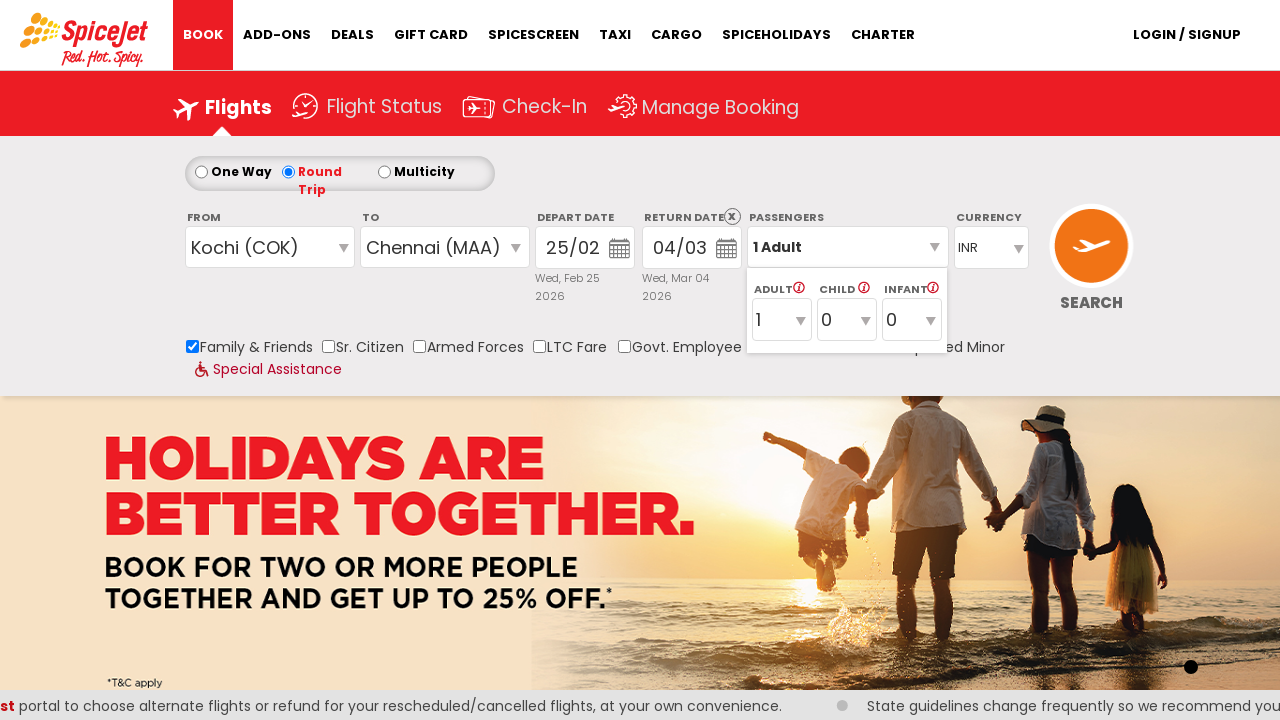

Clicked on adult passenger count dropdown at (782, 320) on xpath=//select[@class='wMed1s required guests']
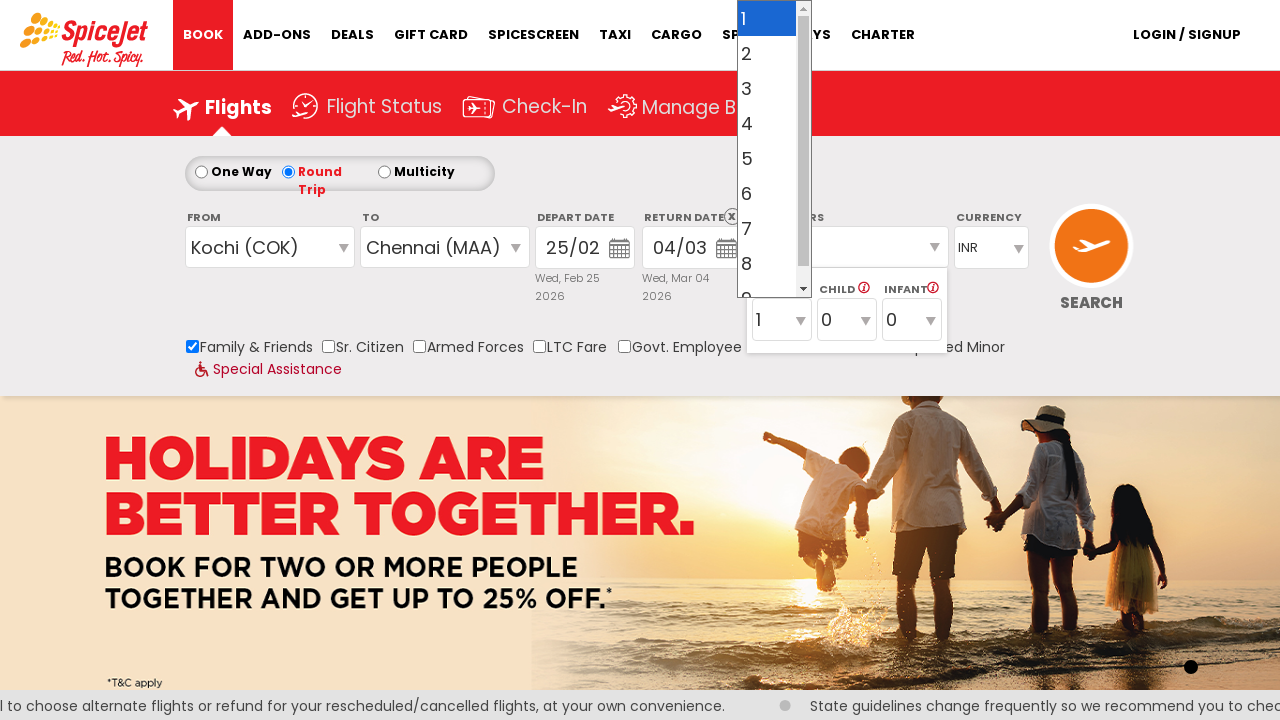

Waited 3 seconds for dropdown options to appear
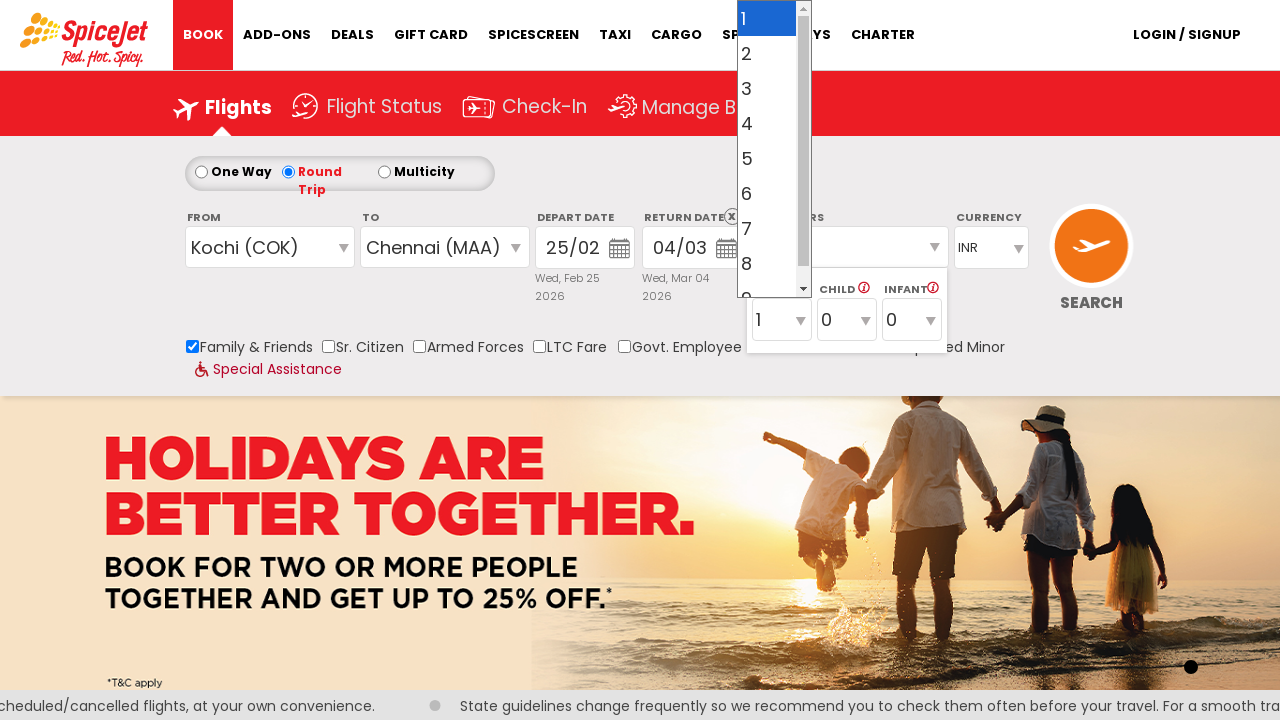

Selected number of adults (index 3) on //select[@class='wMed1s required guests']
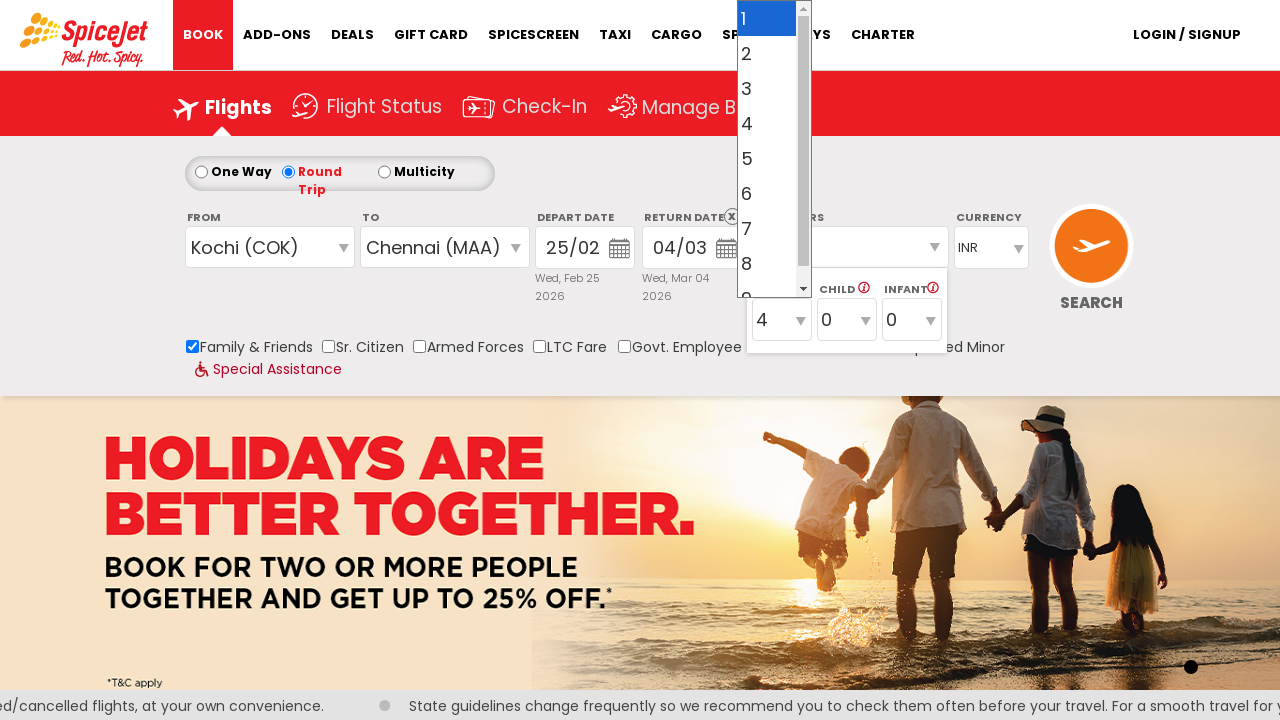

Clicked on children passenger count dropdown at (846, 320) on (//select[@class='wMed1s required guests'])[2]
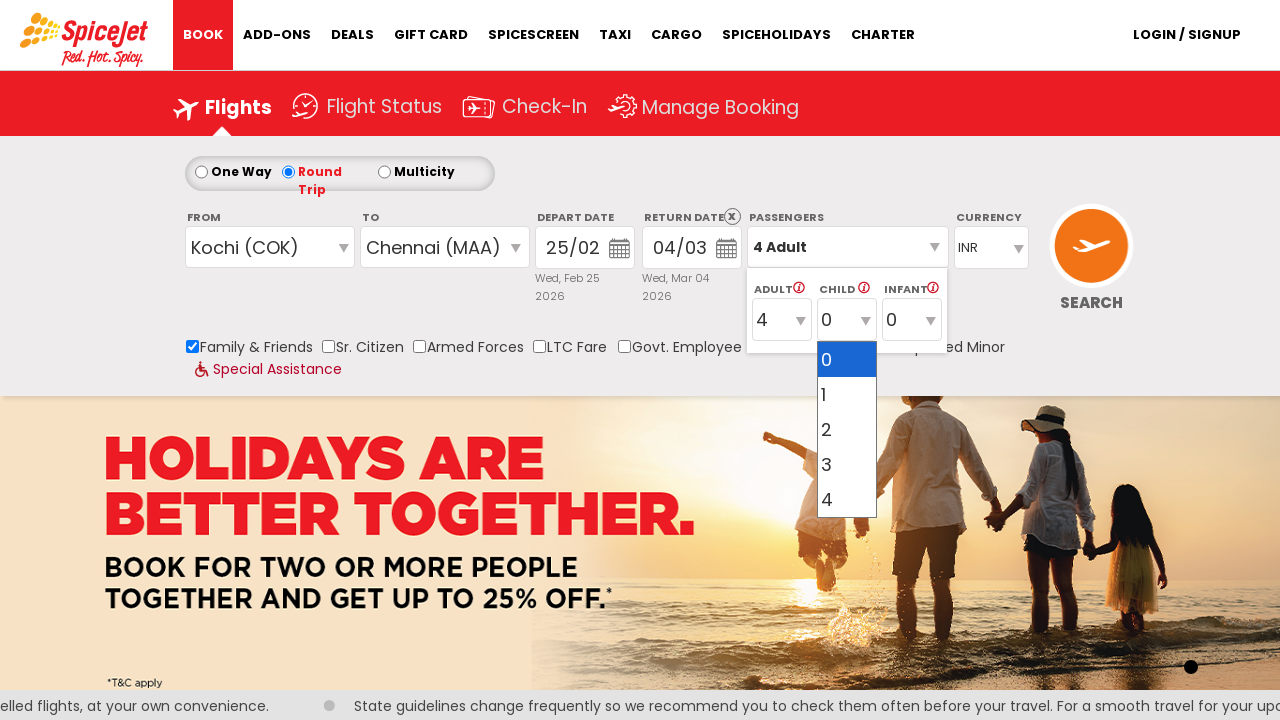

Waited 3 seconds for children dropdown options to appear
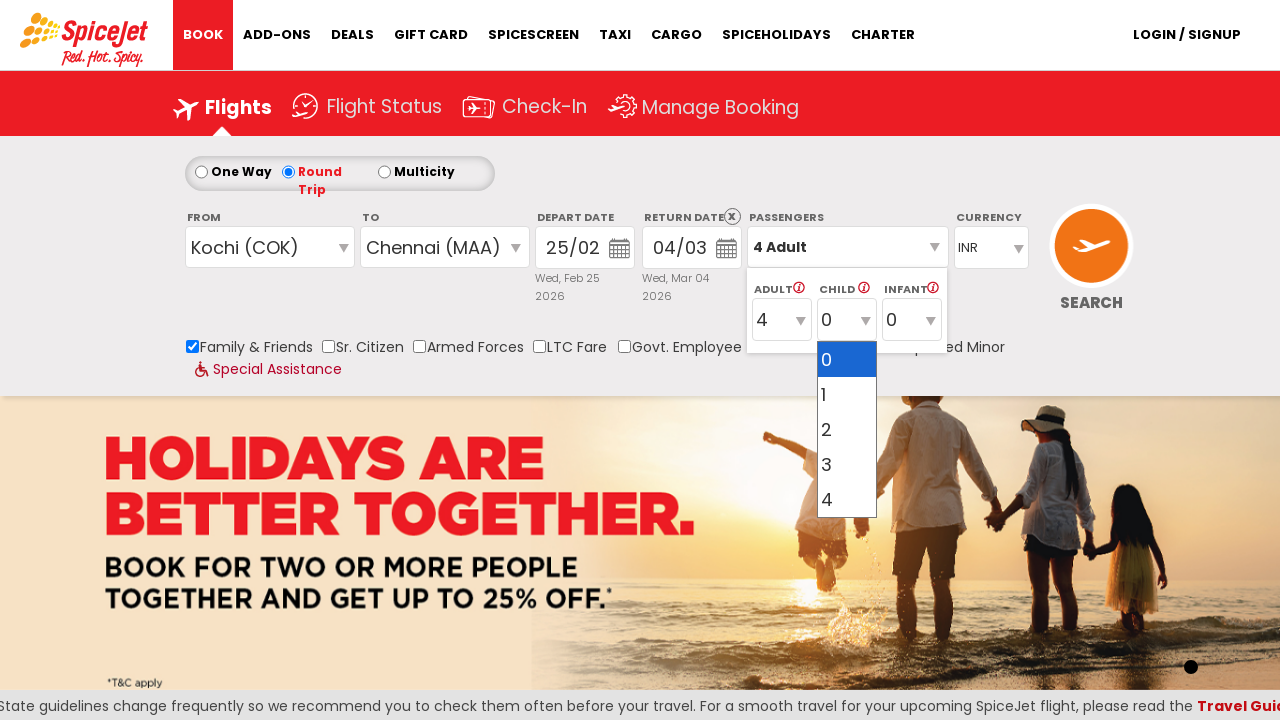

Selected number of children (index 3) on (//select[@class='wMed1s required guests'])[2]
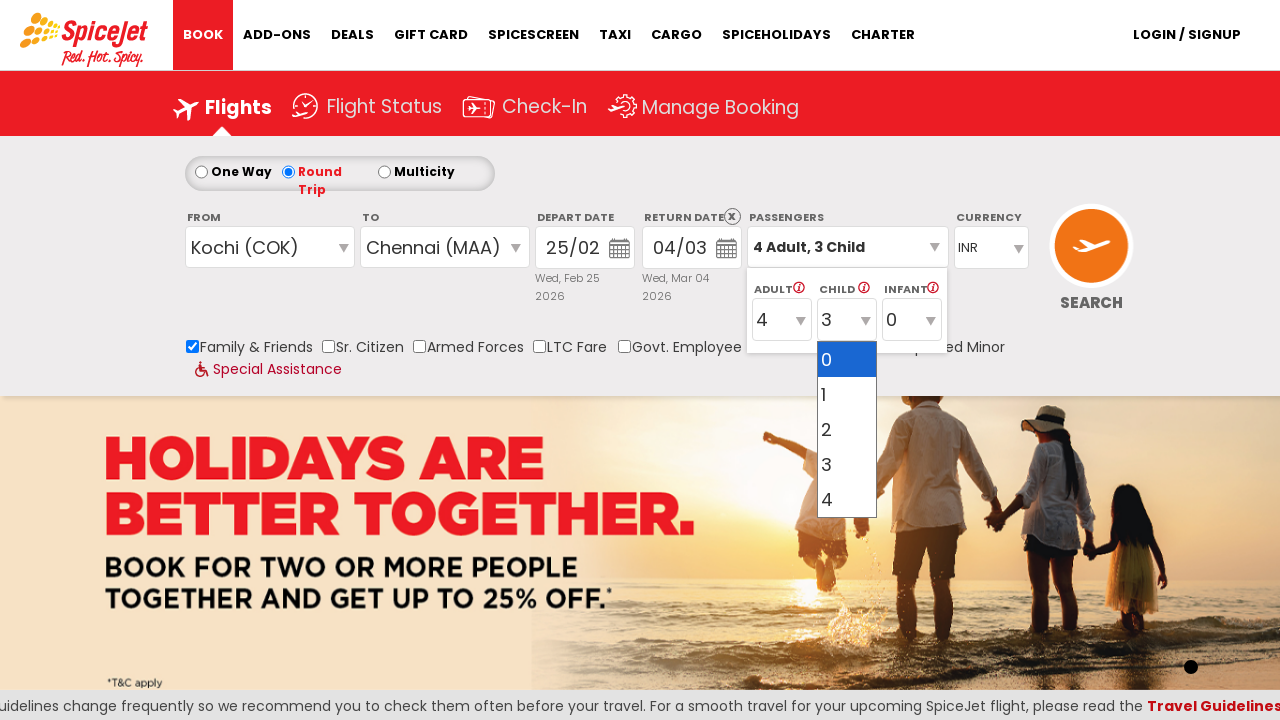

Selected currency by index 3 on select[id*='DropDownListCurrency']
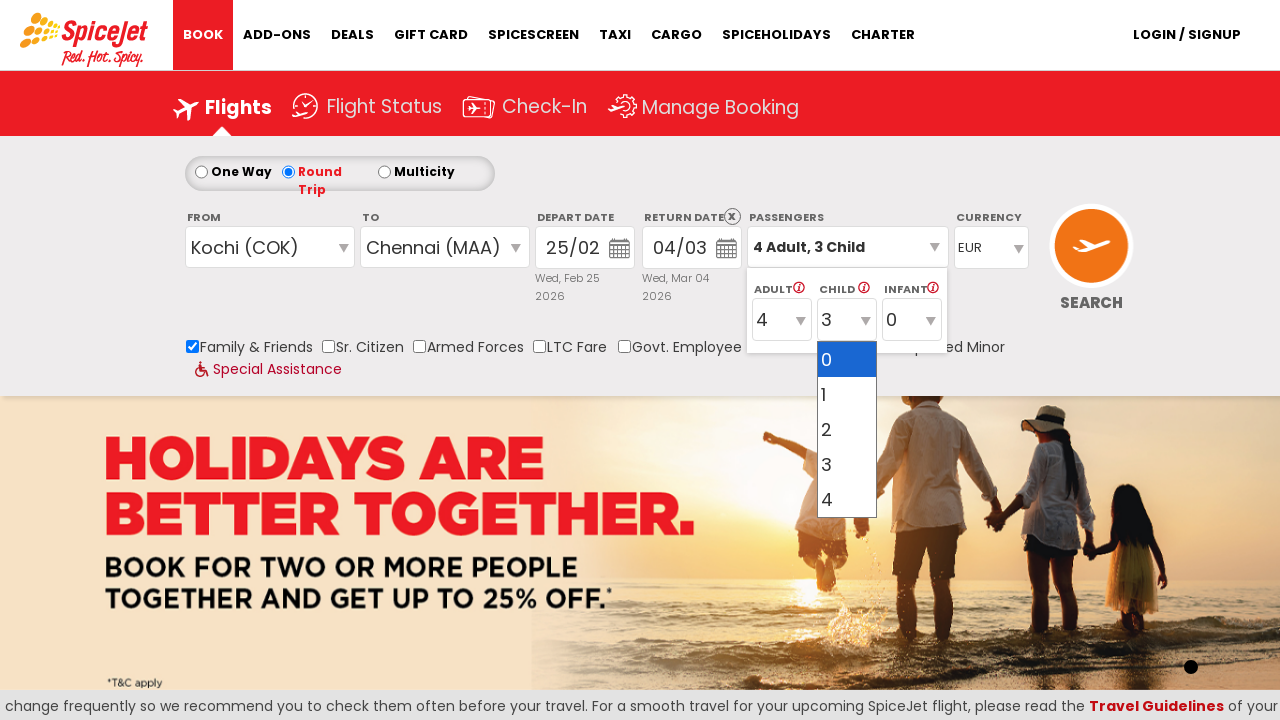

Selected AED currency on select[id*='DropDownListCurrency']
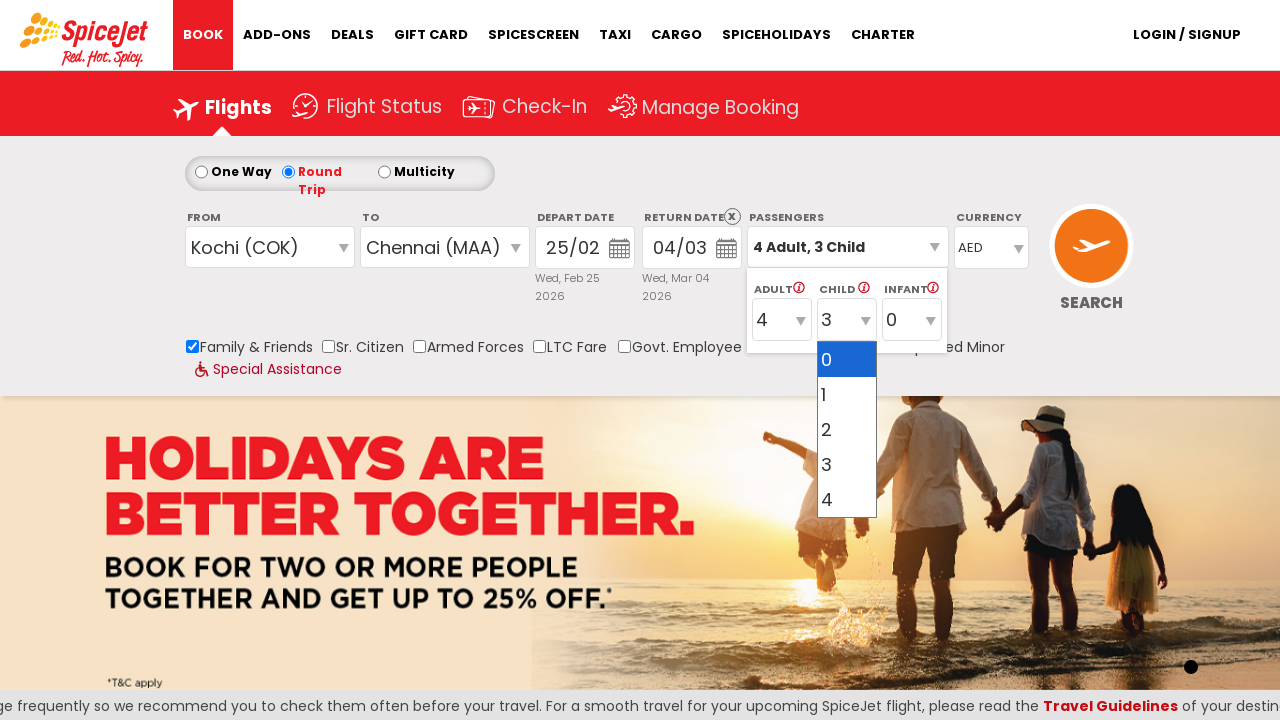

Clicked search button to search flights at (1092, 246) on input[class='bookbtn']
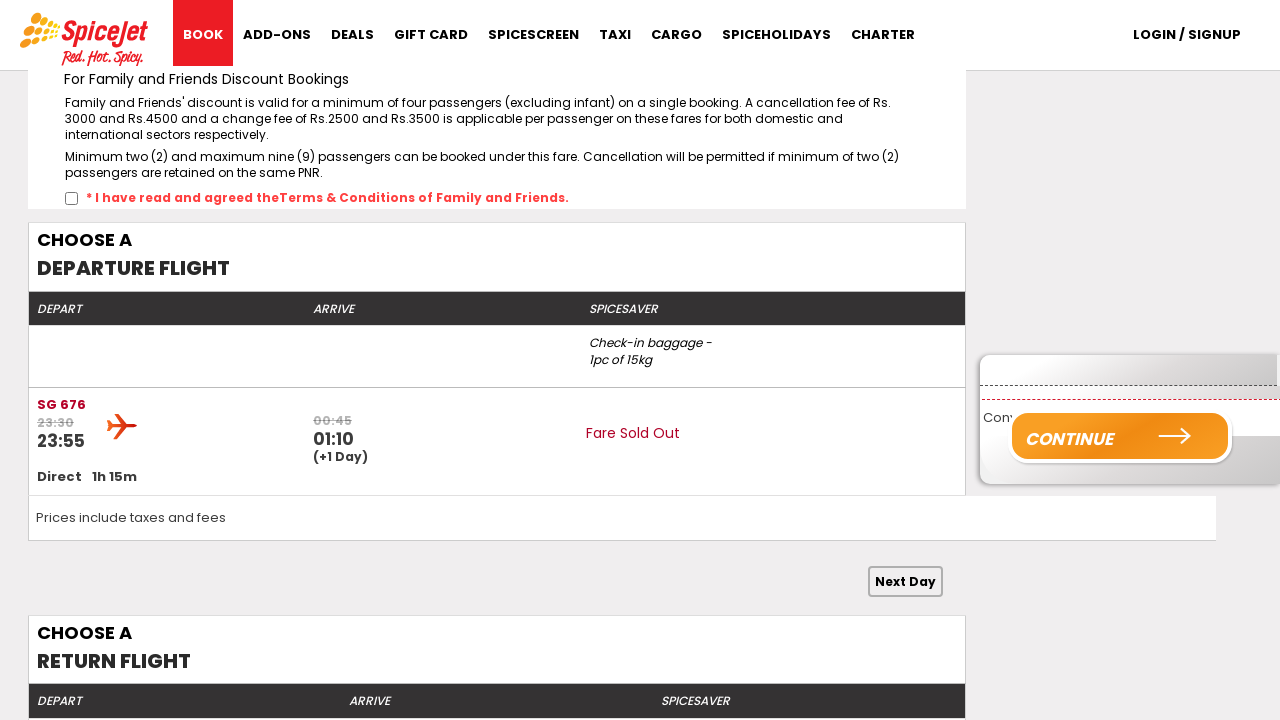

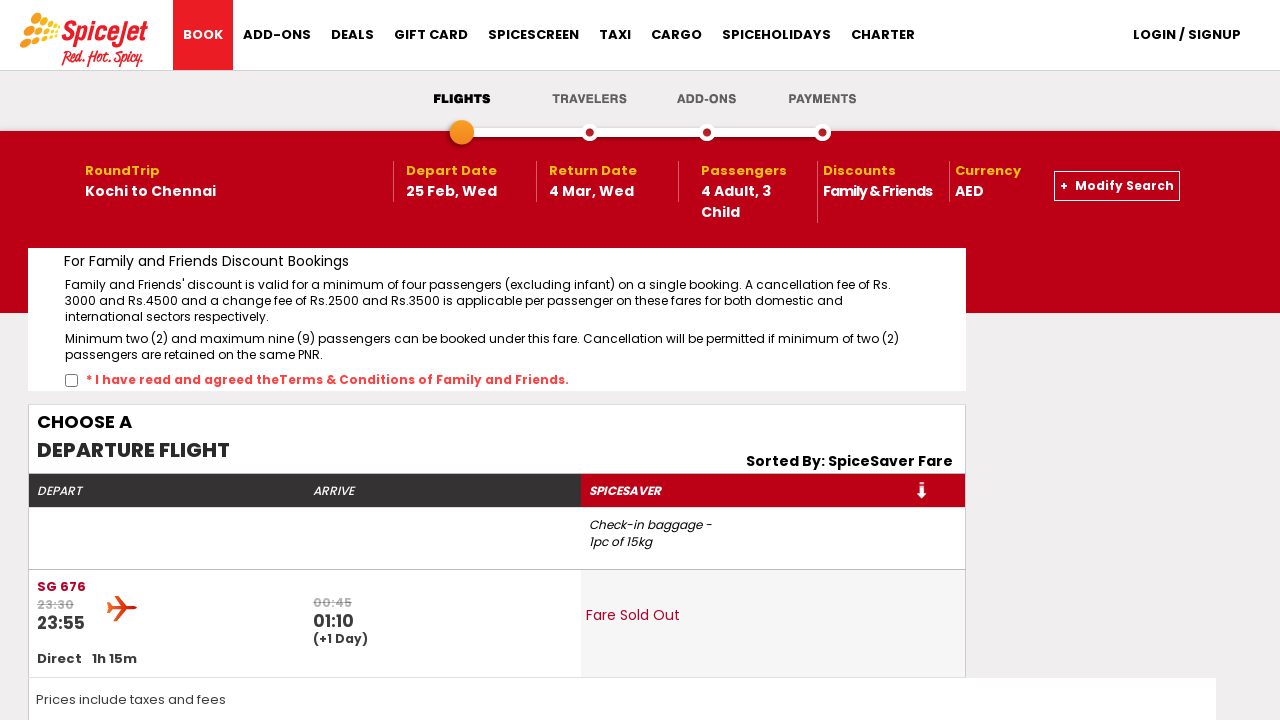